Tests drag and drop functionality on the jQuery UI demo page by dragging an element and dropping it onto a target element within an iframe

Starting URL: https://jqueryui.com/droppable/

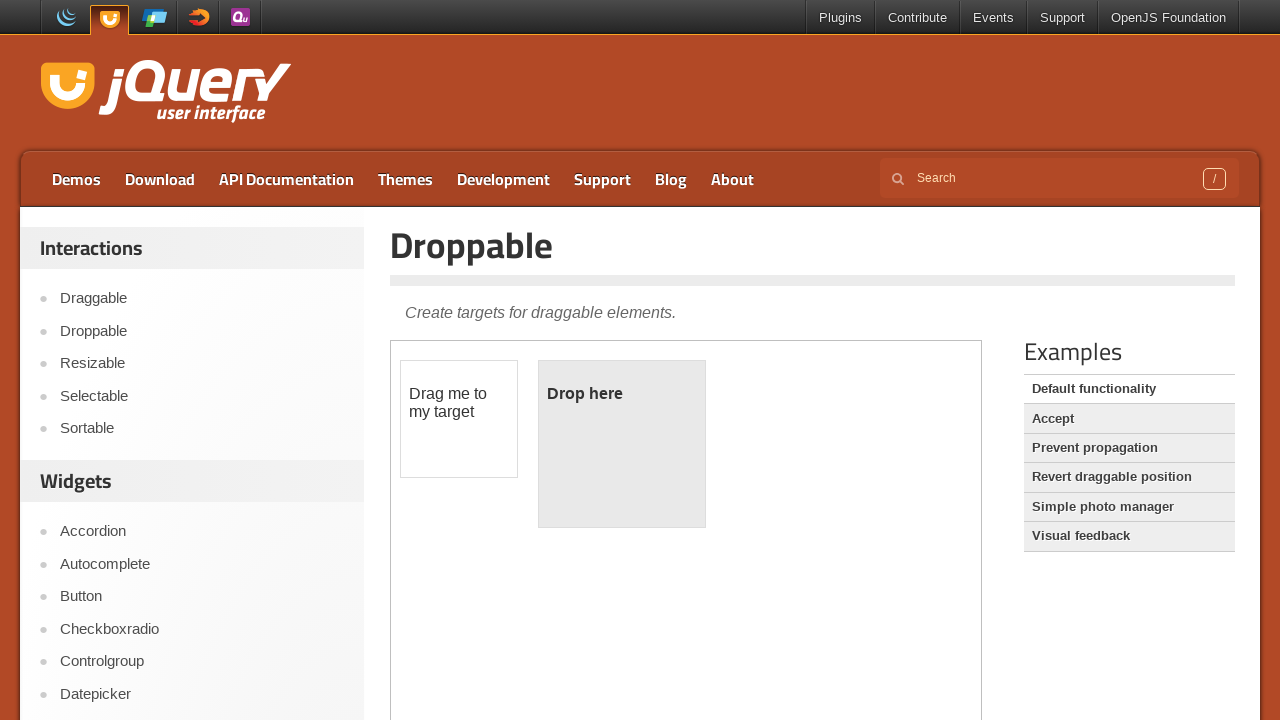

Located the demo iframe containing draggable elements
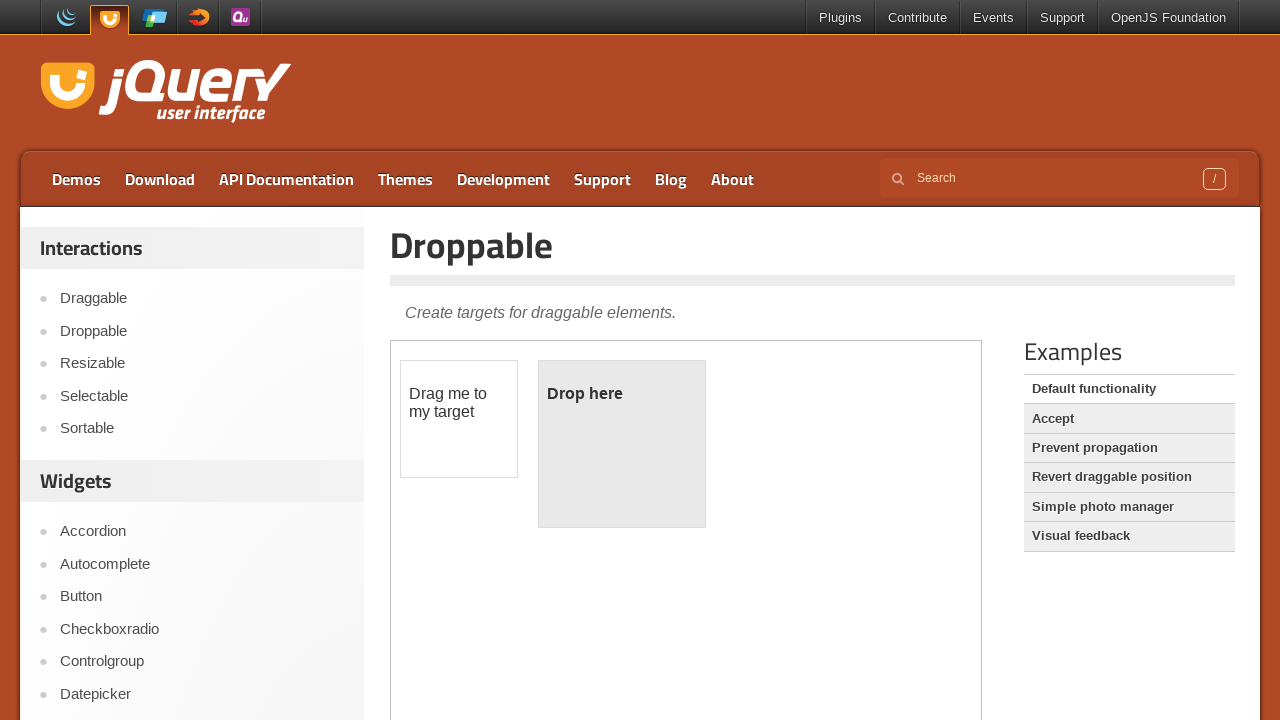

Located the draggable source element
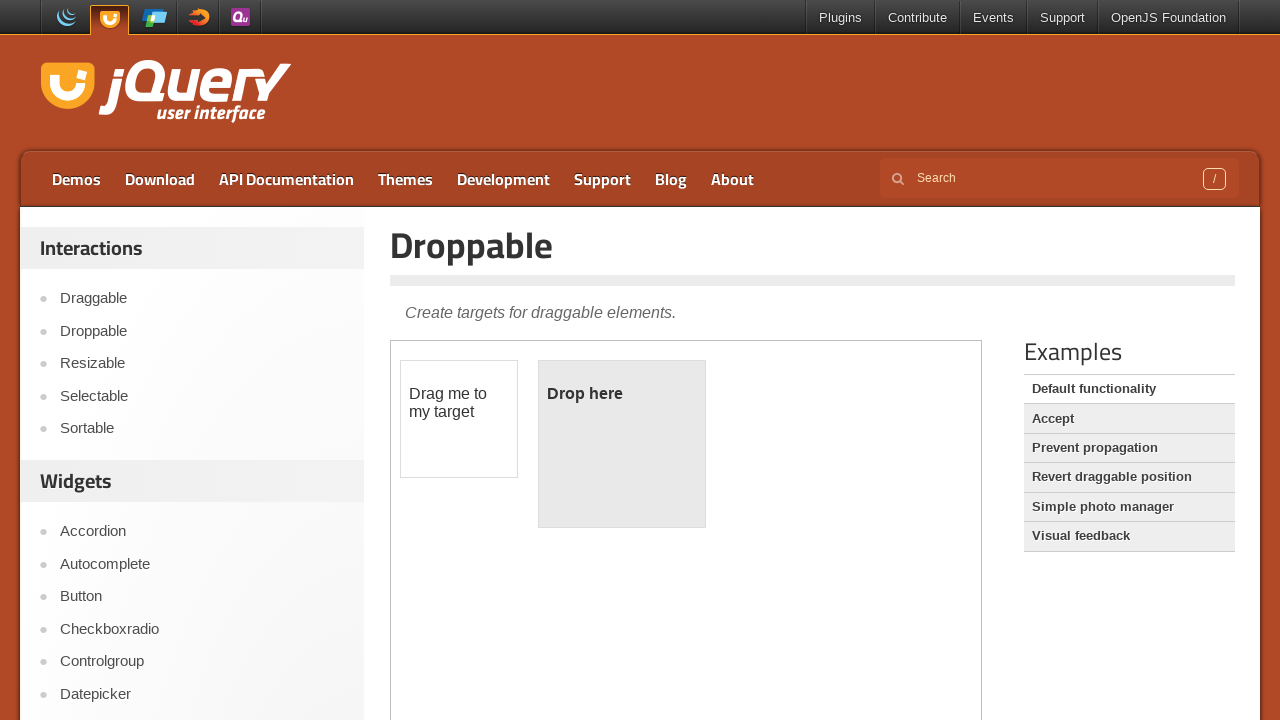

Located the droppable target element
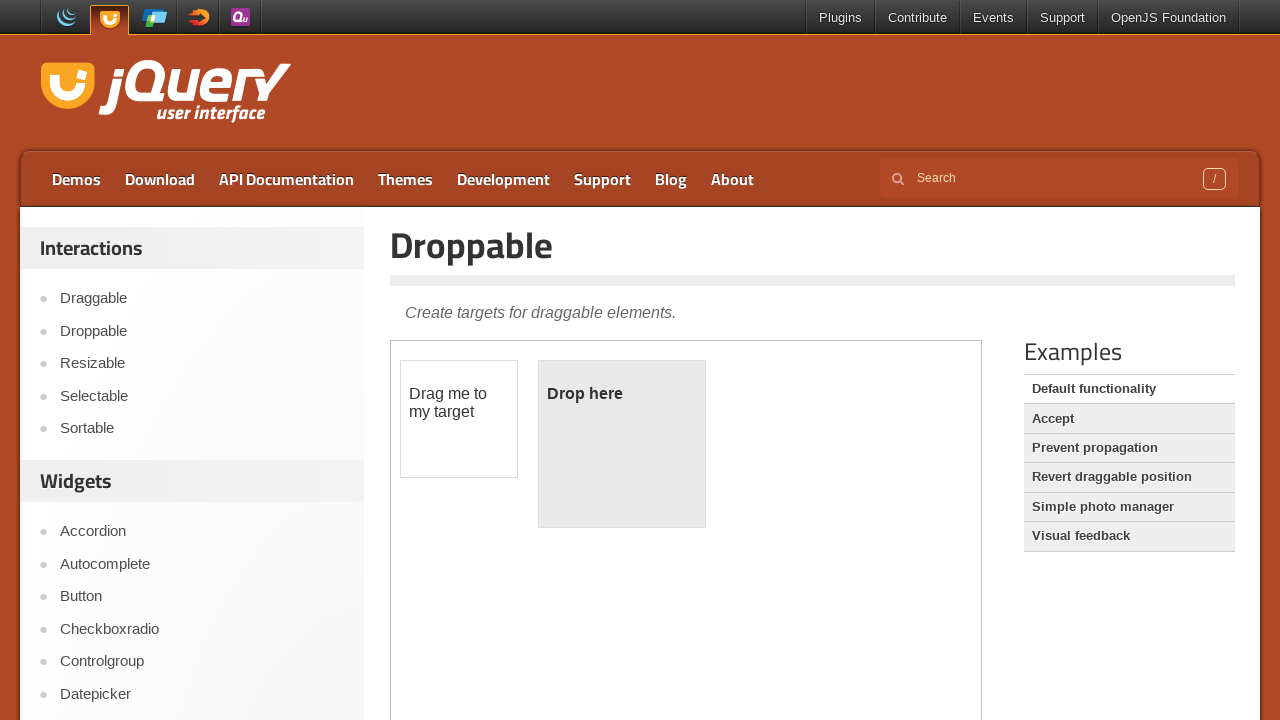

Dragged source element onto target element at (622, 444)
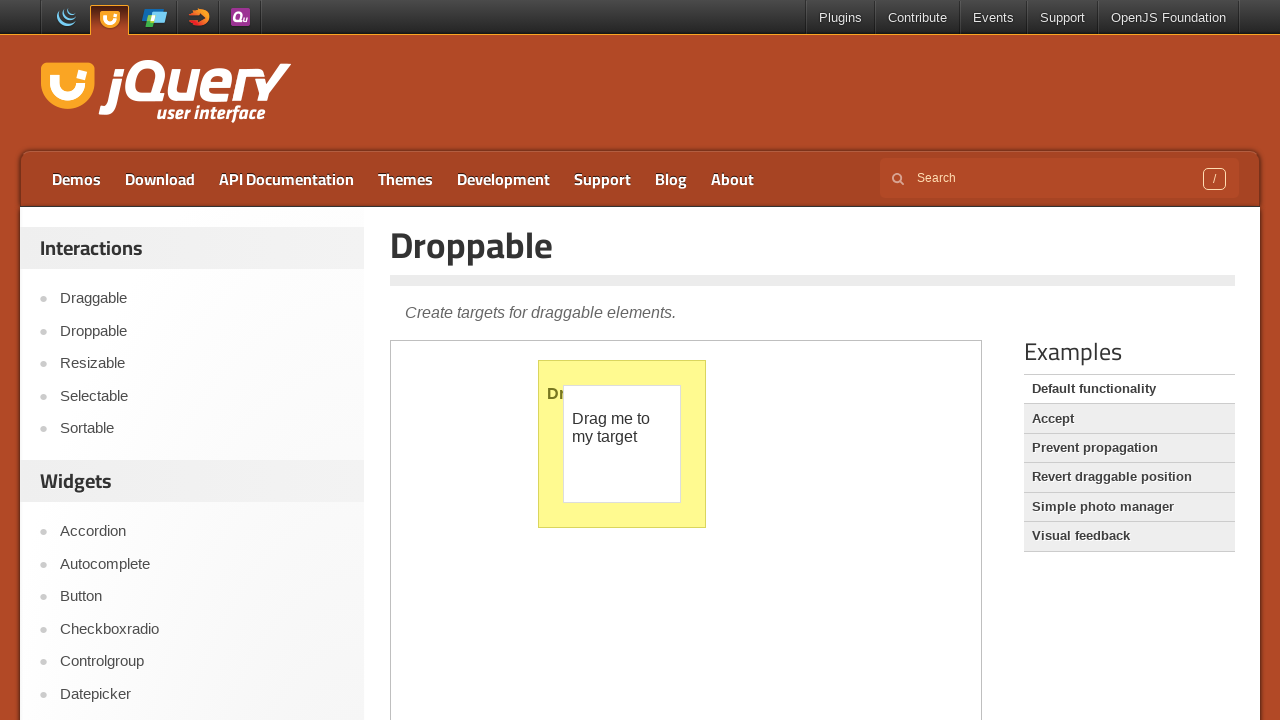

Verified drop was successful - droppable element now shows 'Dropped!' text
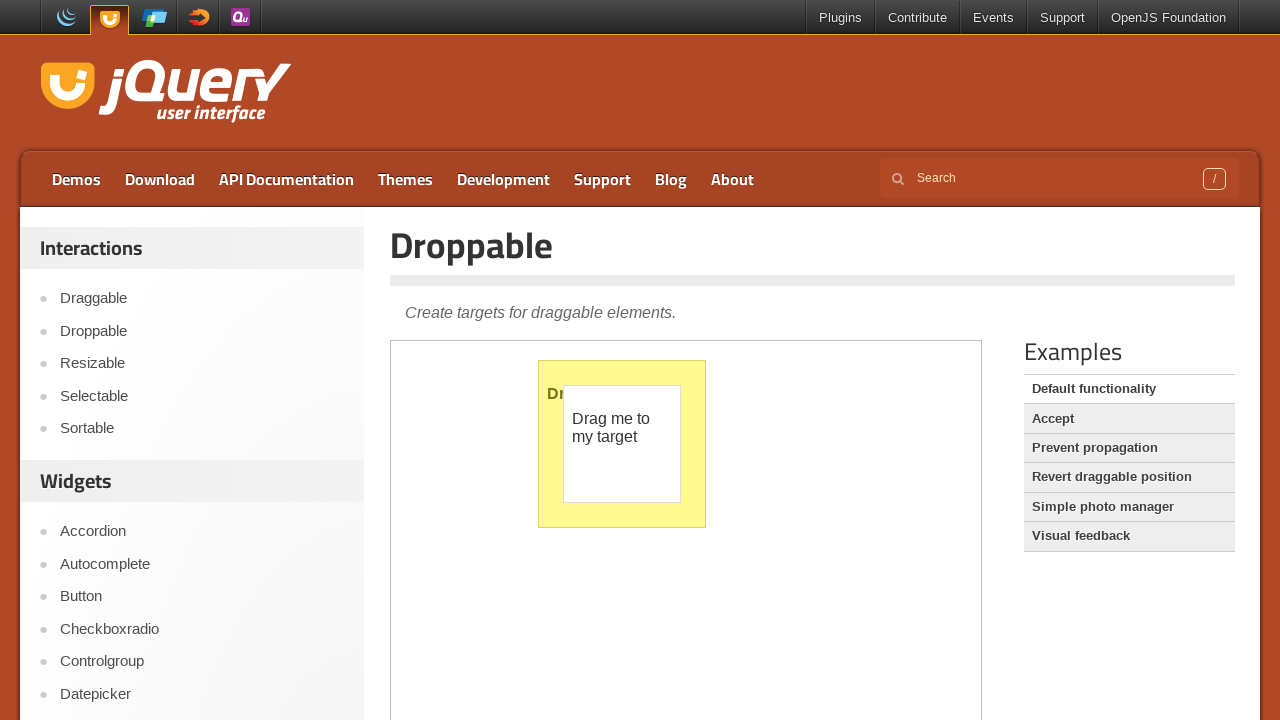

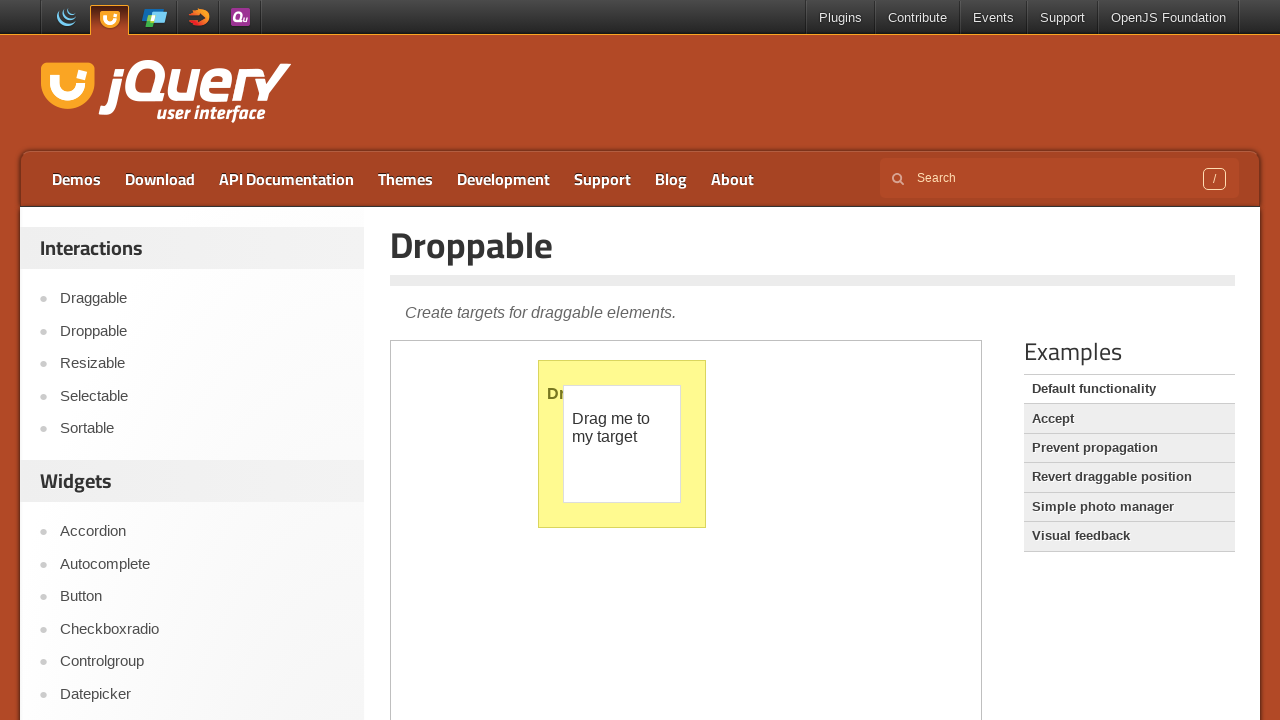